Tests JavaScript alert handling by clicking the first button to trigger an alert, accepting it, and verifying the result message displays "You successfully clicked an alert"

Starting URL: https://the-internet.herokuapp.com/javascript_alerts

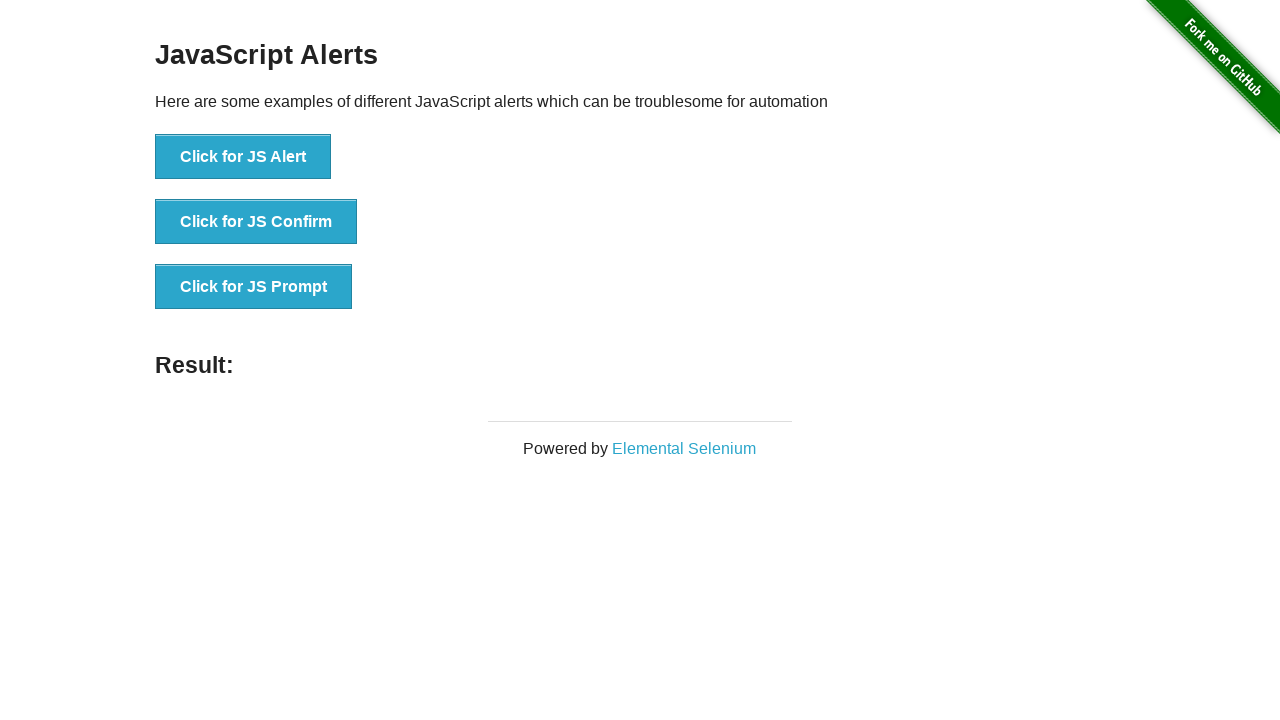

Clicked the 'Click for JS Alert' button to trigger JavaScript alert at (243, 157) on xpath=//button[text()='Click for JS Alert']
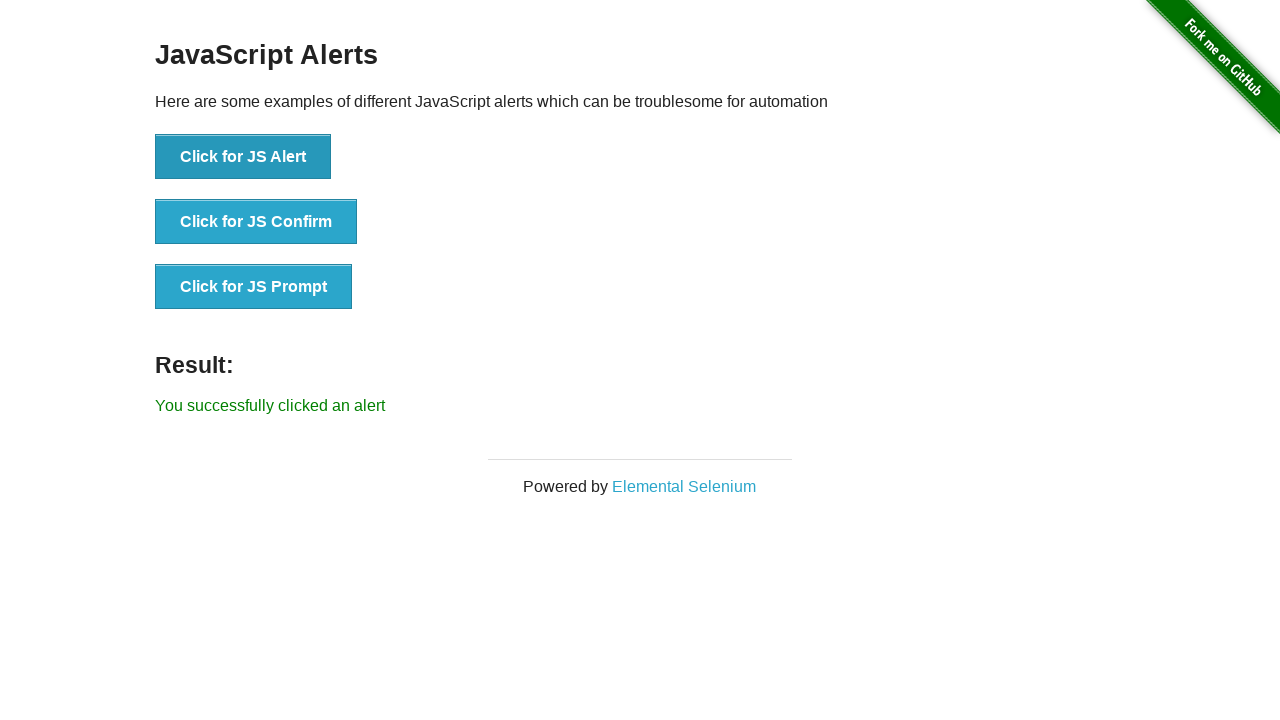

Set up dialog handler to accept alerts
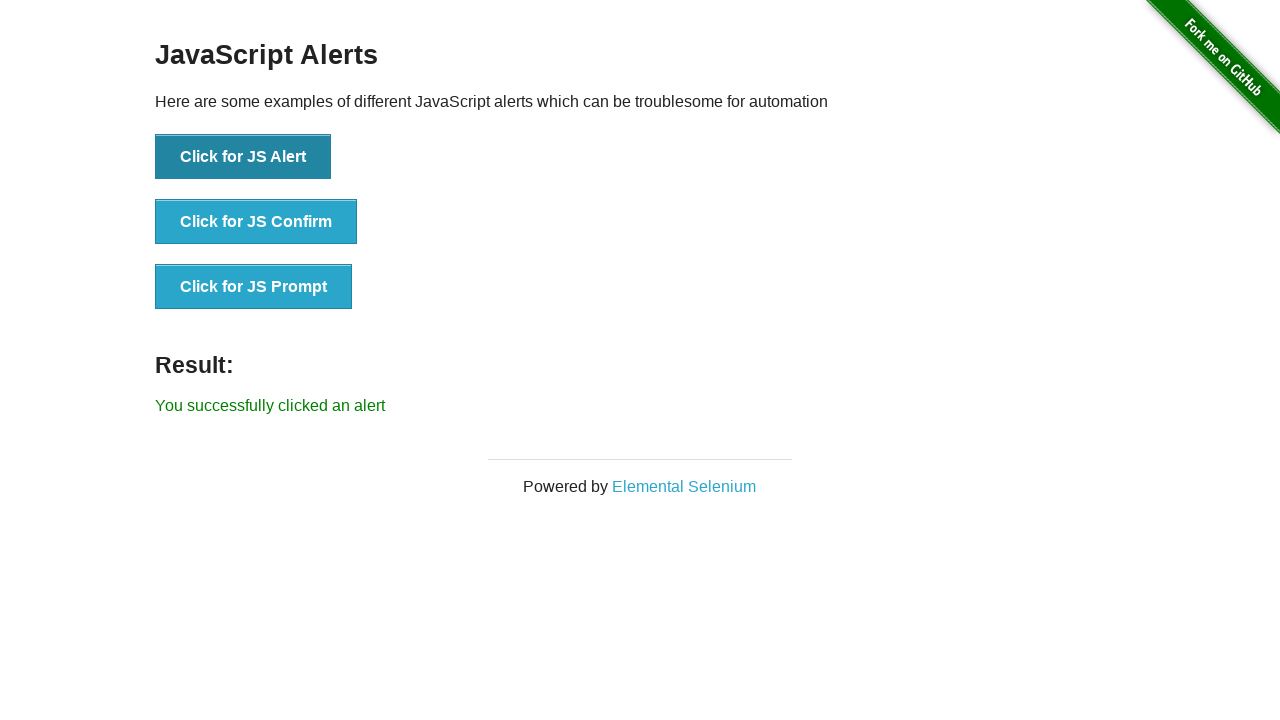

Clicked the 'Click for JS Alert' button again to trigger alert and accept it at (243, 157) on xpath=//button[text()='Click for JS Alert']
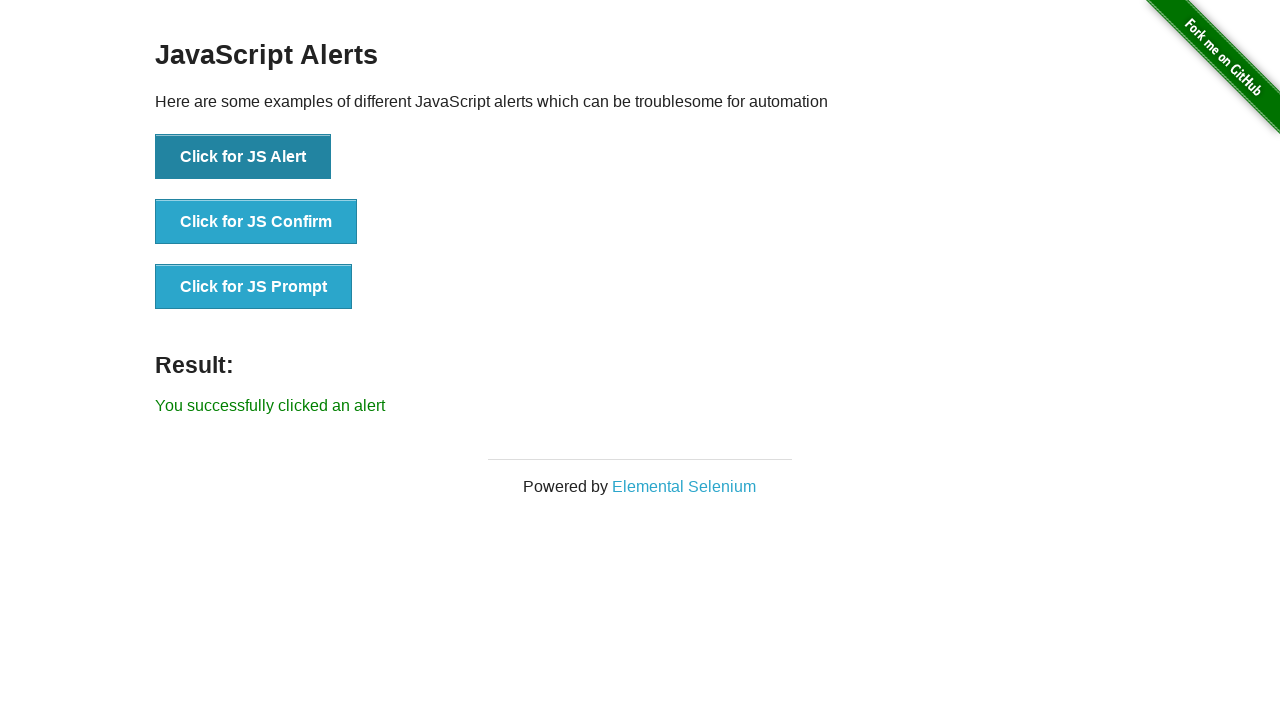

Result message element loaded
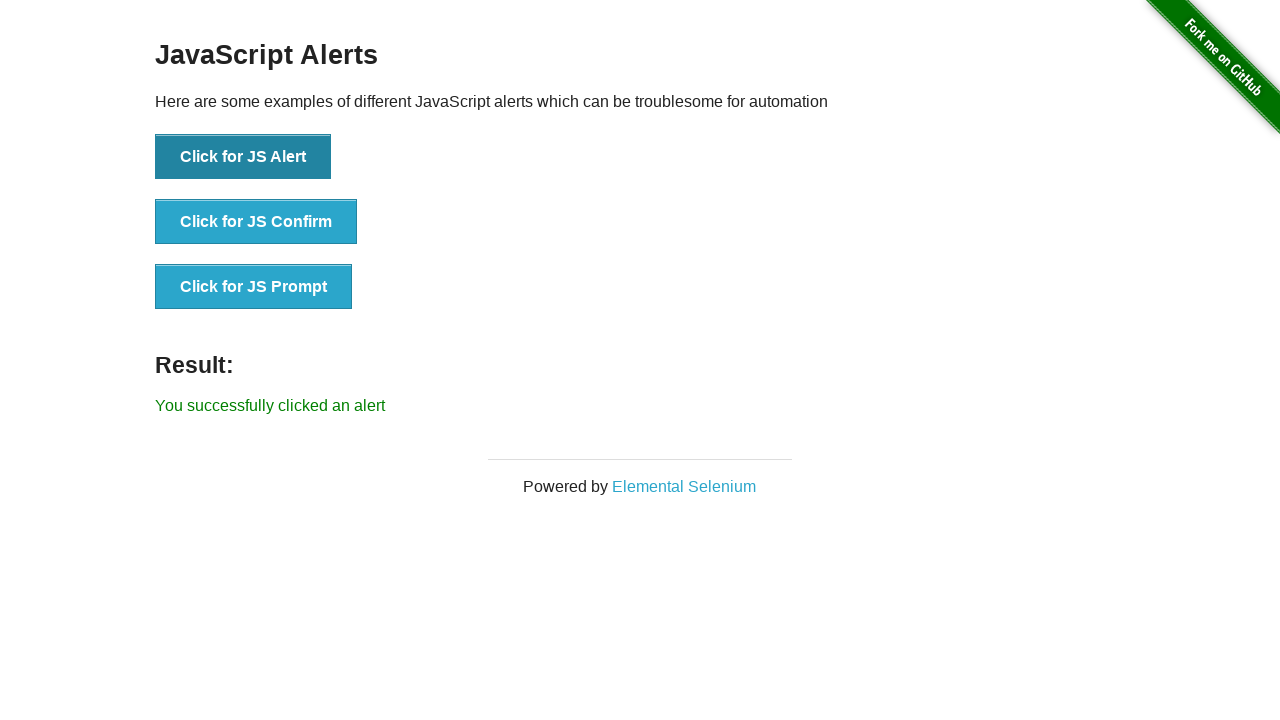

Retrieved result message text content
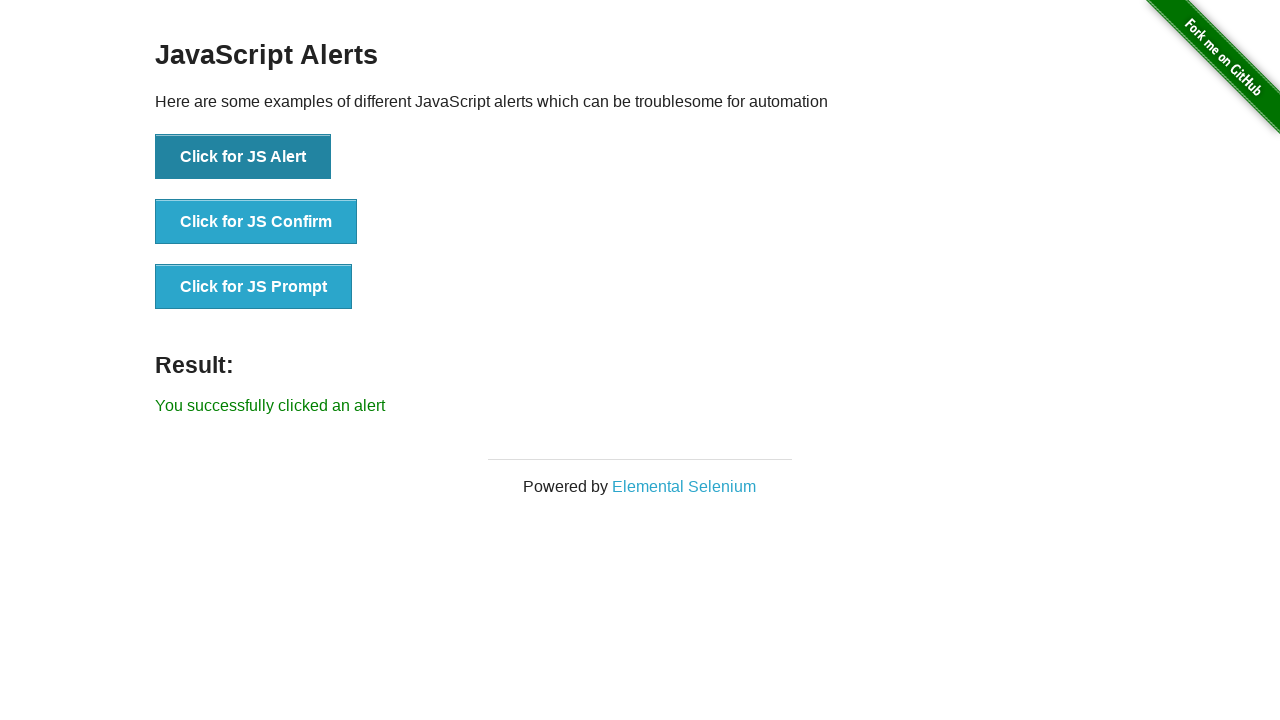

Verified result message displays 'You successfully clicked an alert'
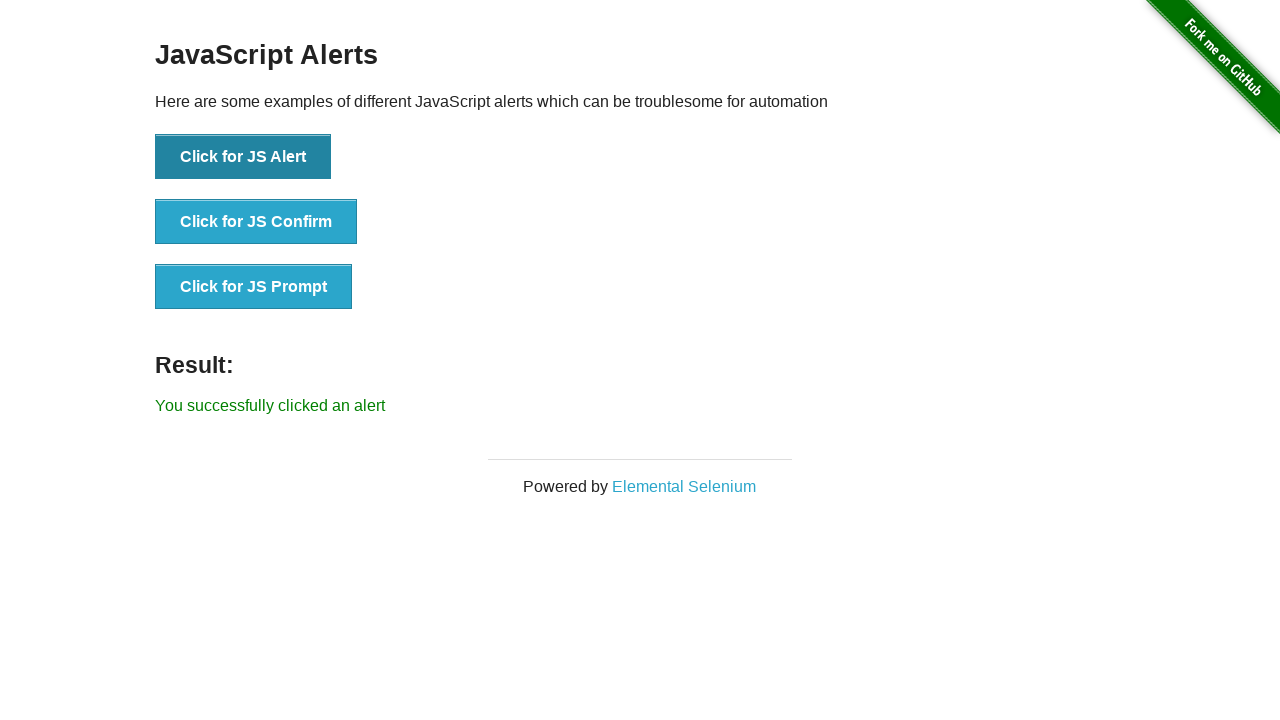

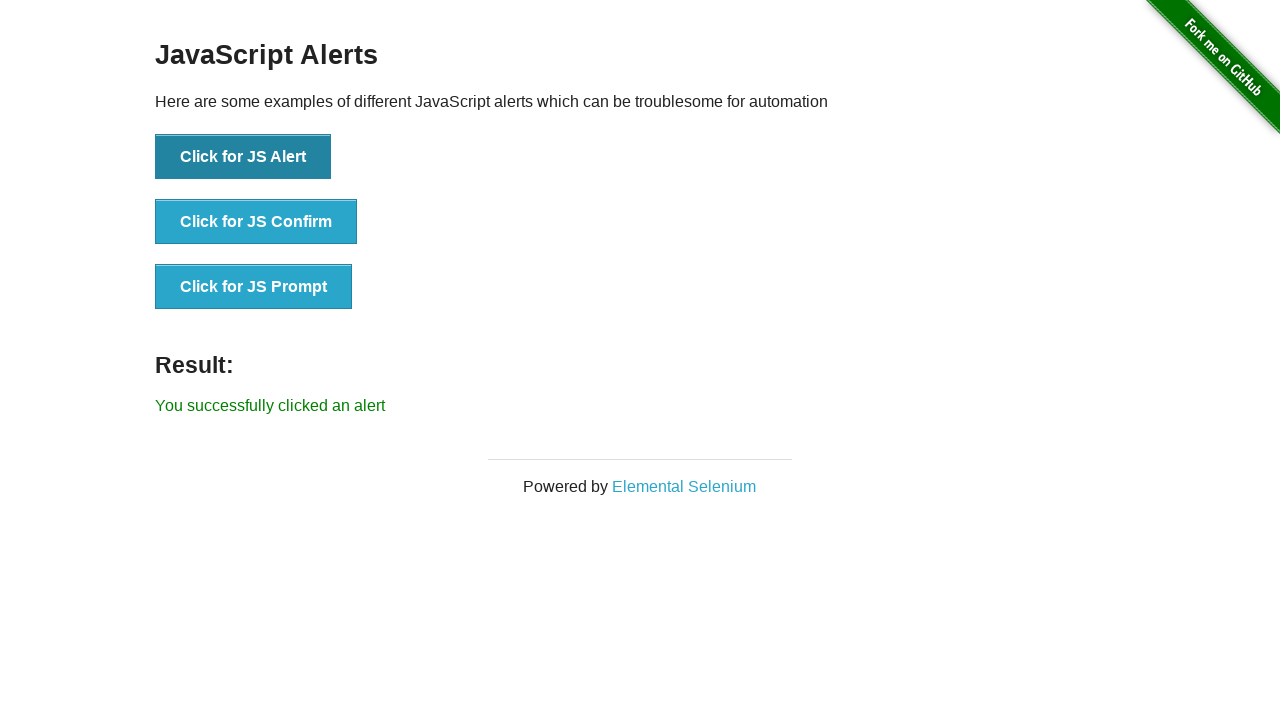